Tests marking all todo items as completed by clicking the "Mark all as complete" checkbox after creating default todos.

Starting URL: https://demo.playwright.dev/todomvc

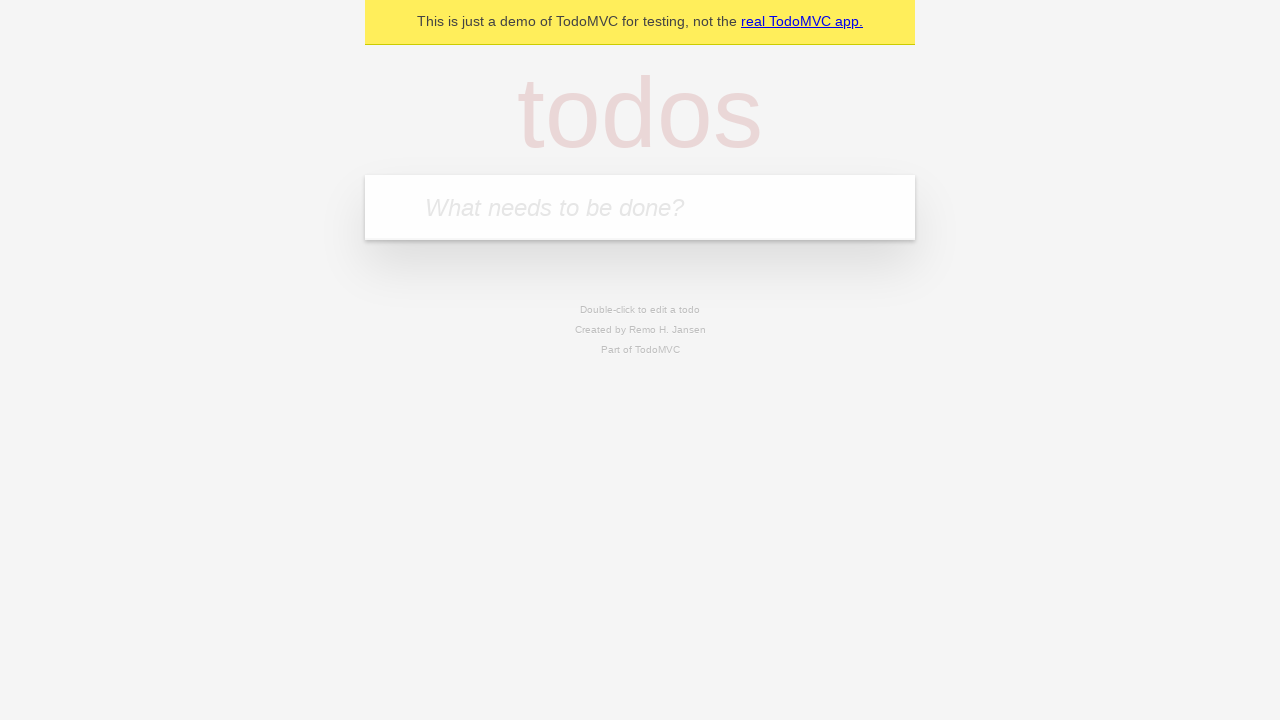

Filled todo input with 'buy some cheese' on internal:attr=[placeholder="What needs to be done?"i]
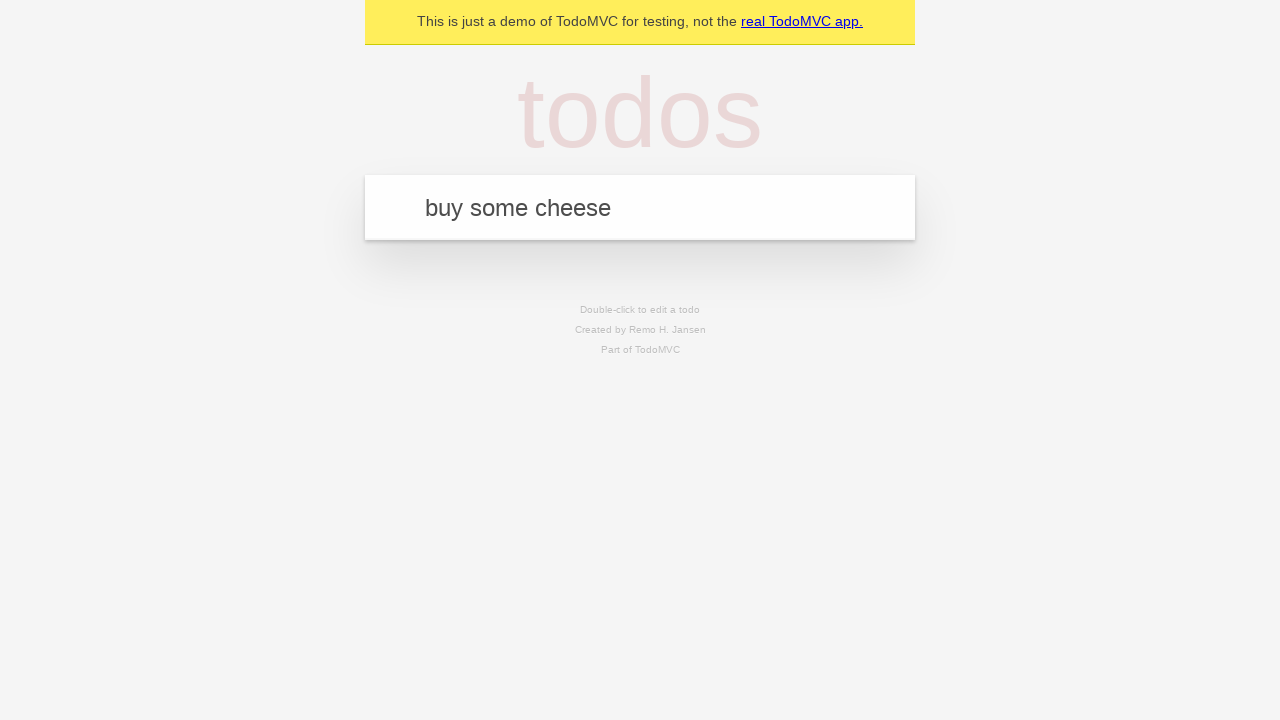

Pressed Enter to add first todo 'buy some cheese' on internal:attr=[placeholder="What needs to be done?"i]
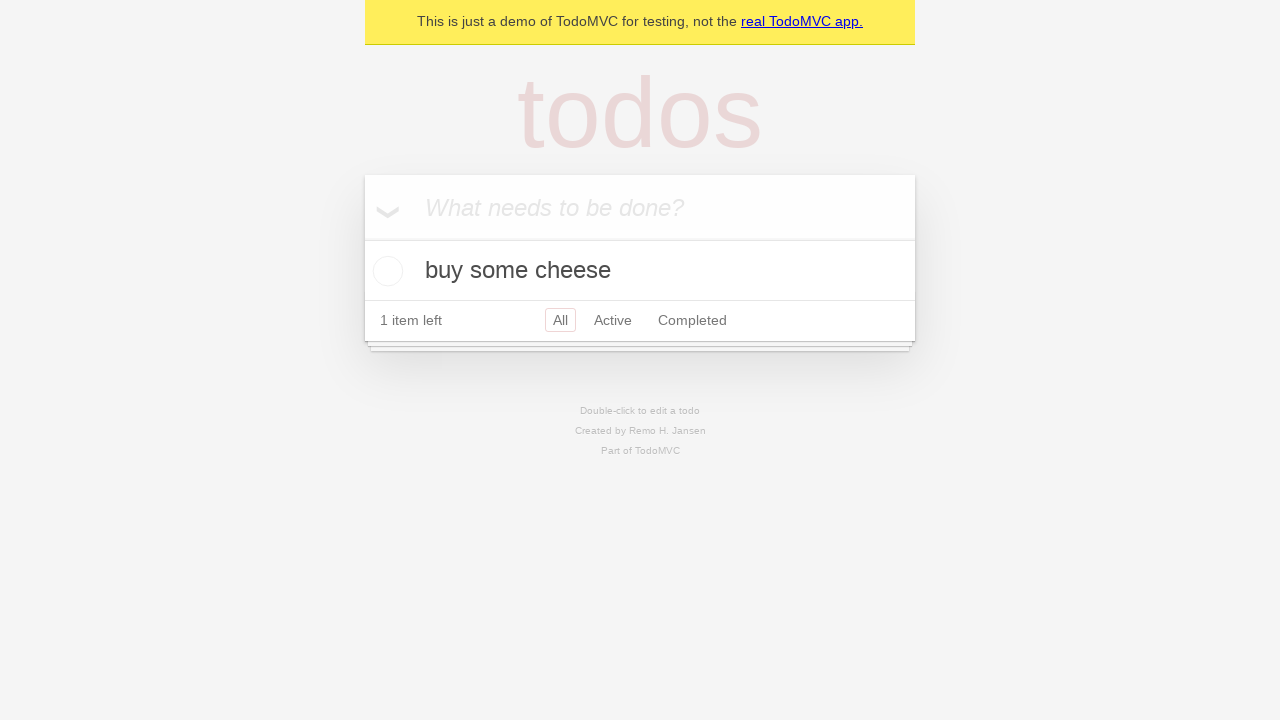

Filled todo input with 'feed the cat' on internal:attr=[placeholder="What needs to be done?"i]
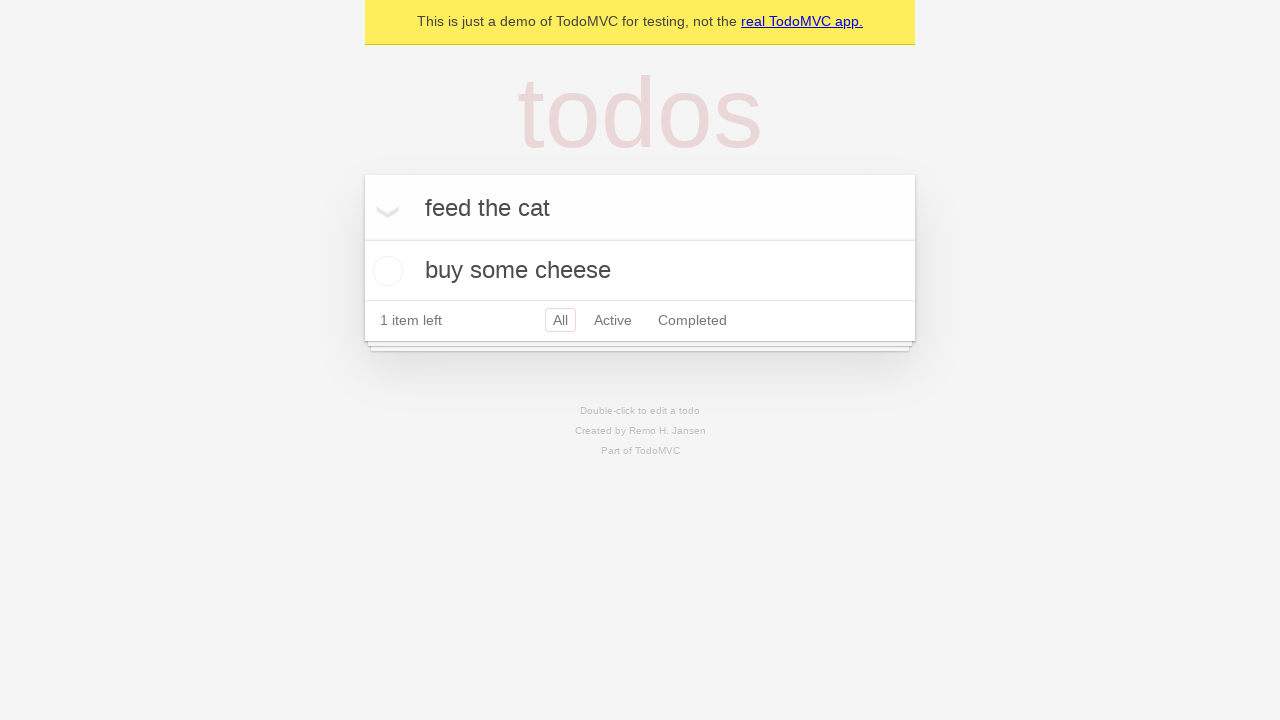

Pressed Enter to add second todo 'feed the cat' on internal:attr=[placeholder="What needs to be done?"i]
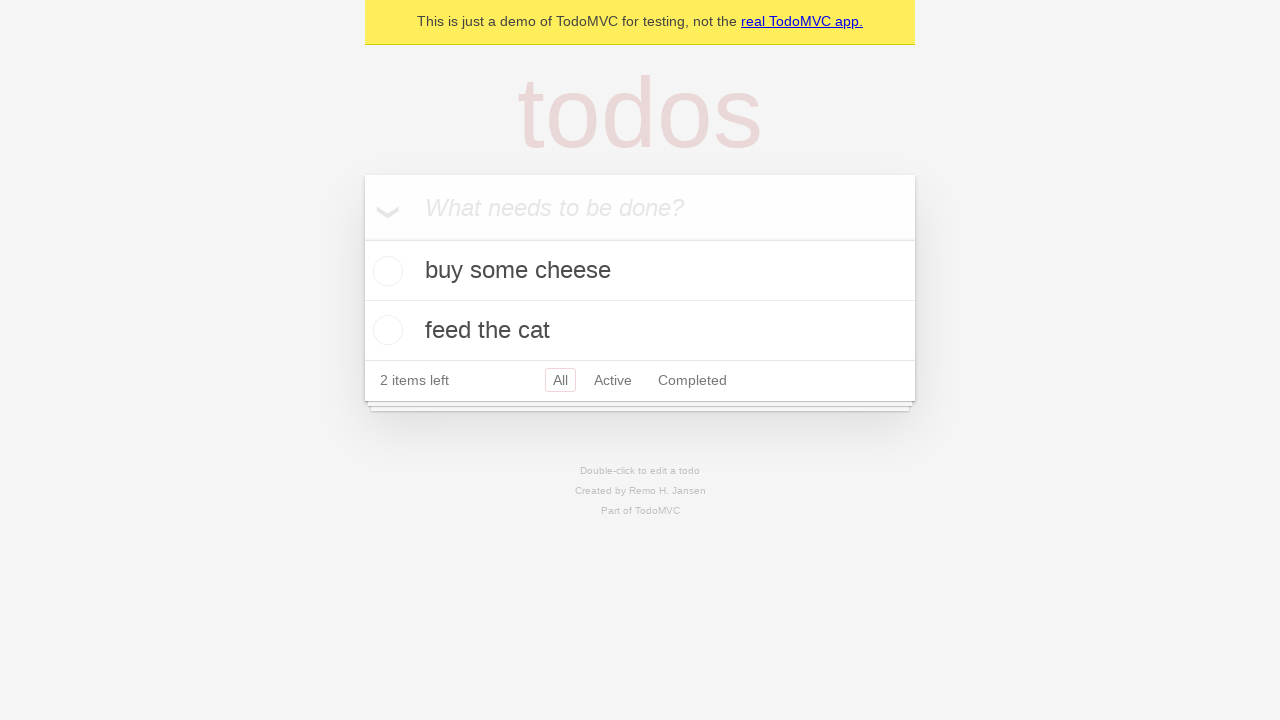

Filled todo input with 'book a doctors appointment' on internal:attr=[placeholder="What needs to be done?"i]
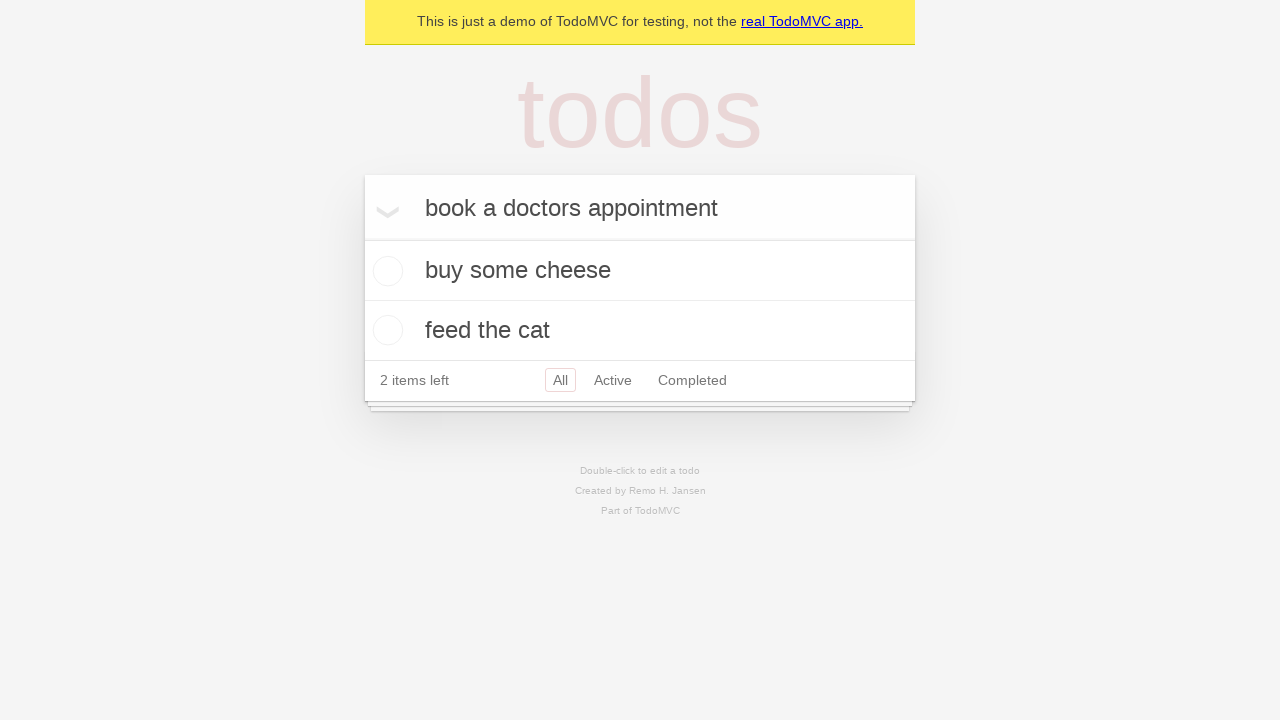

Pressed Enter to add third todo 'book a doctors appointment' on internal:attr=[placeholder="What needs to be done?"i]
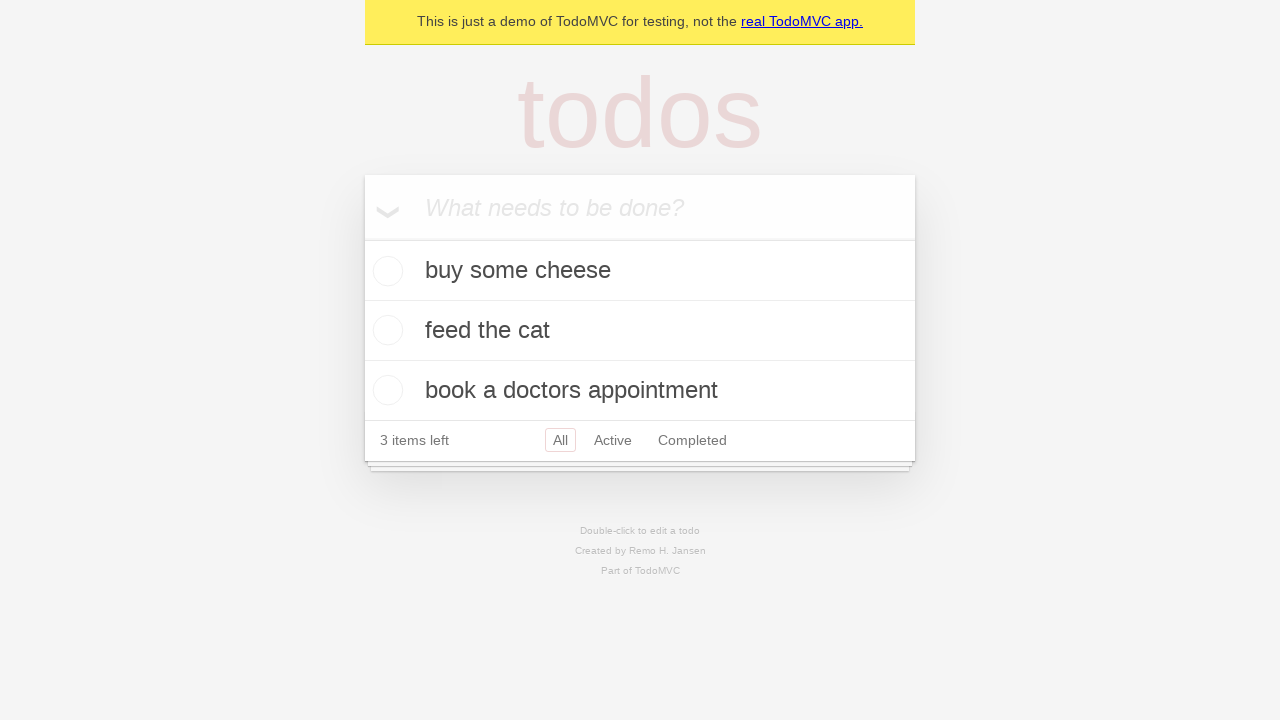

Clicked 'Mark all as complete' checkbox to mark all todos as completed at (362, 238) on internal:label="Mark all as complete"i
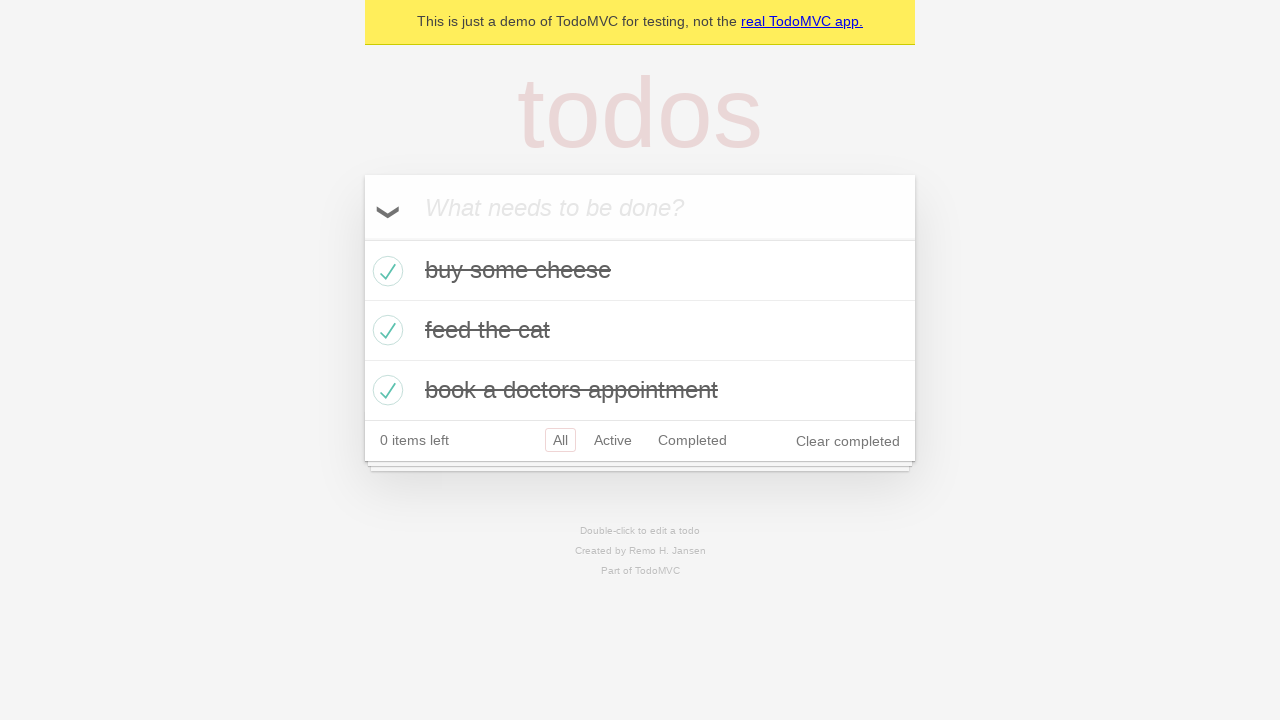

Verified that todo items are marked with completed state
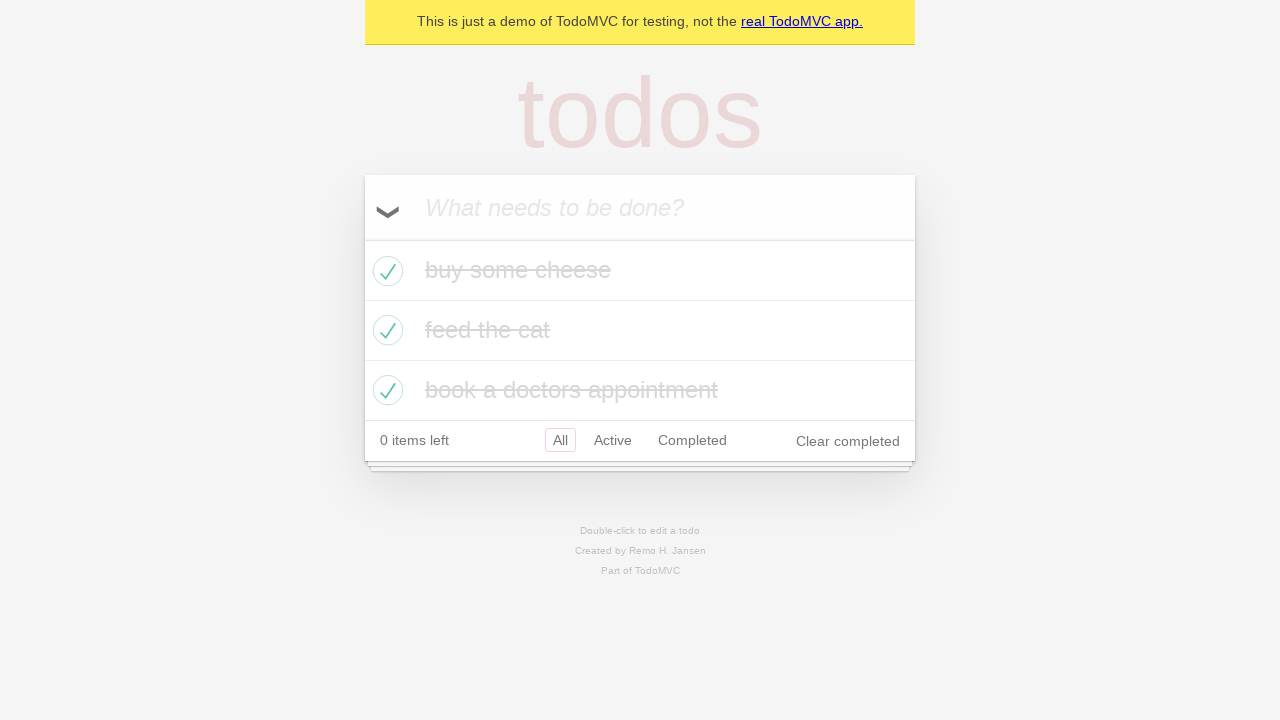

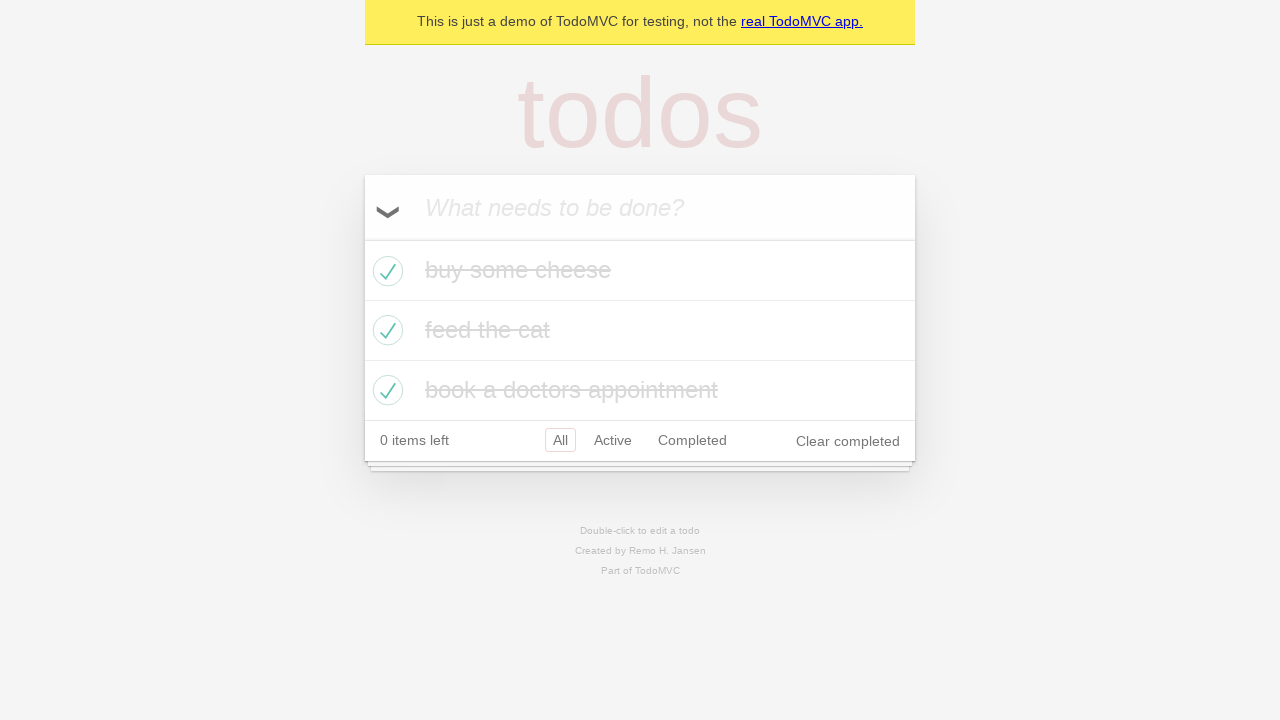